Tests filling a textarea with multiline text and verifying the complete text is preserved

Starting URL: https://osstep.github.io/action_fill

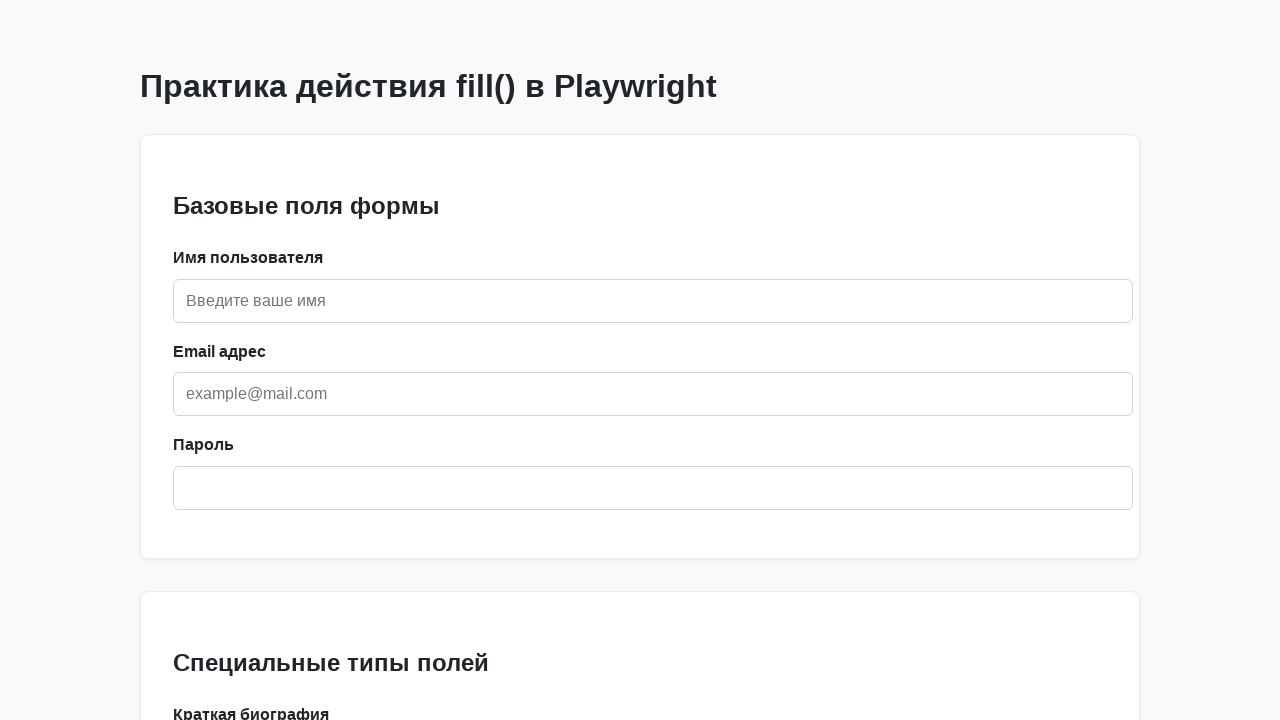

Located textarea field by label 'Краткая биография'
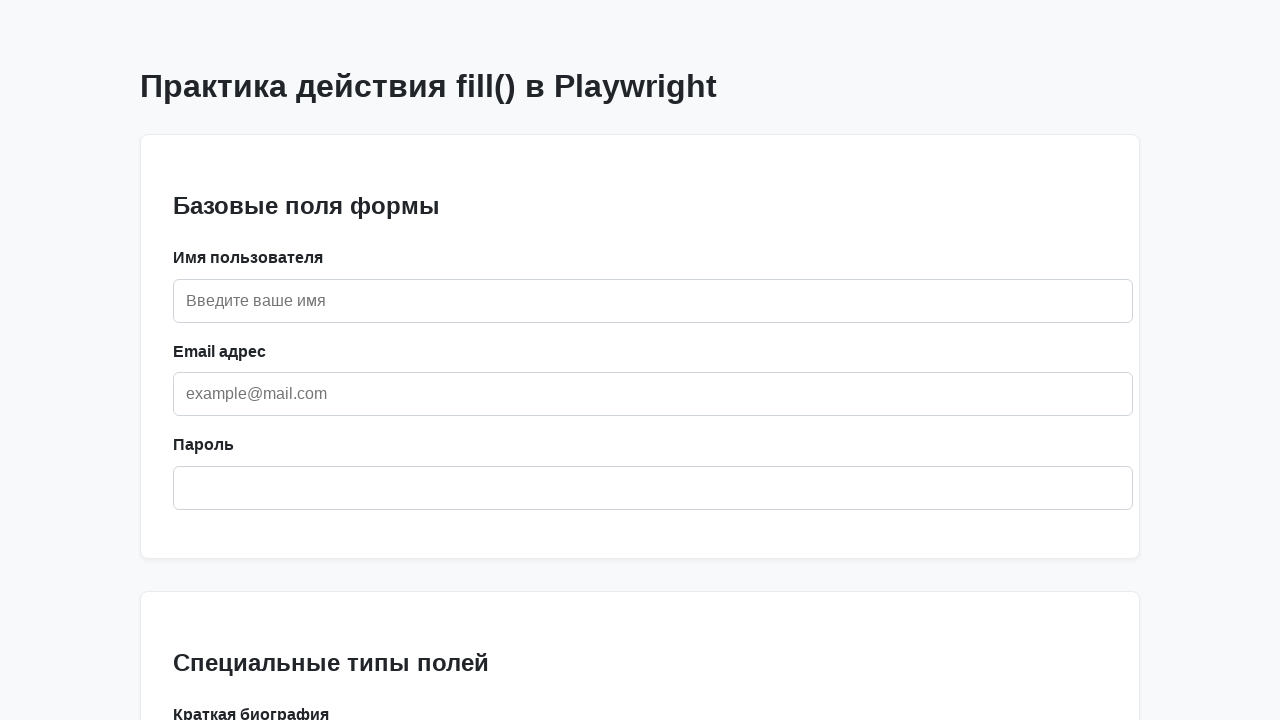

Filled textarea with multiline text containing name, job, and interests on internal:label="\u041a\u0440\u0430\u0442\u043a\u0430\u044f \u0431\u0438\u043e\u0
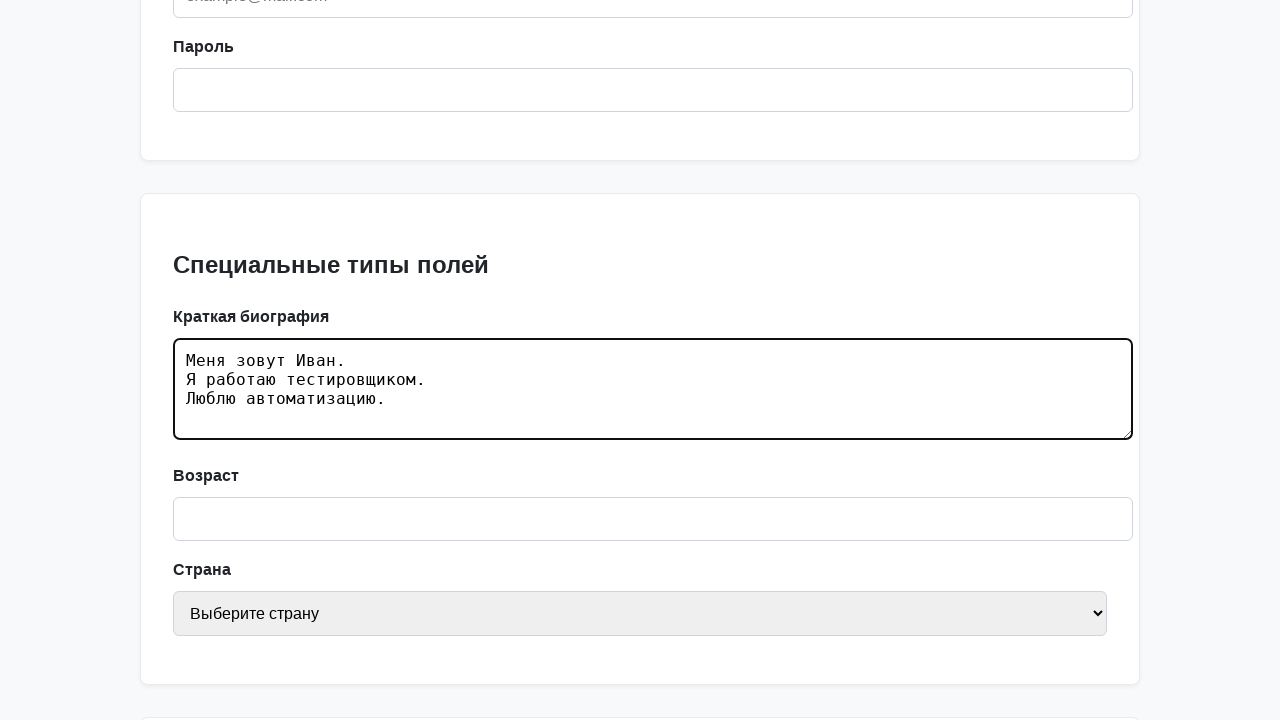

Verified that textarea contains the complete multiline text
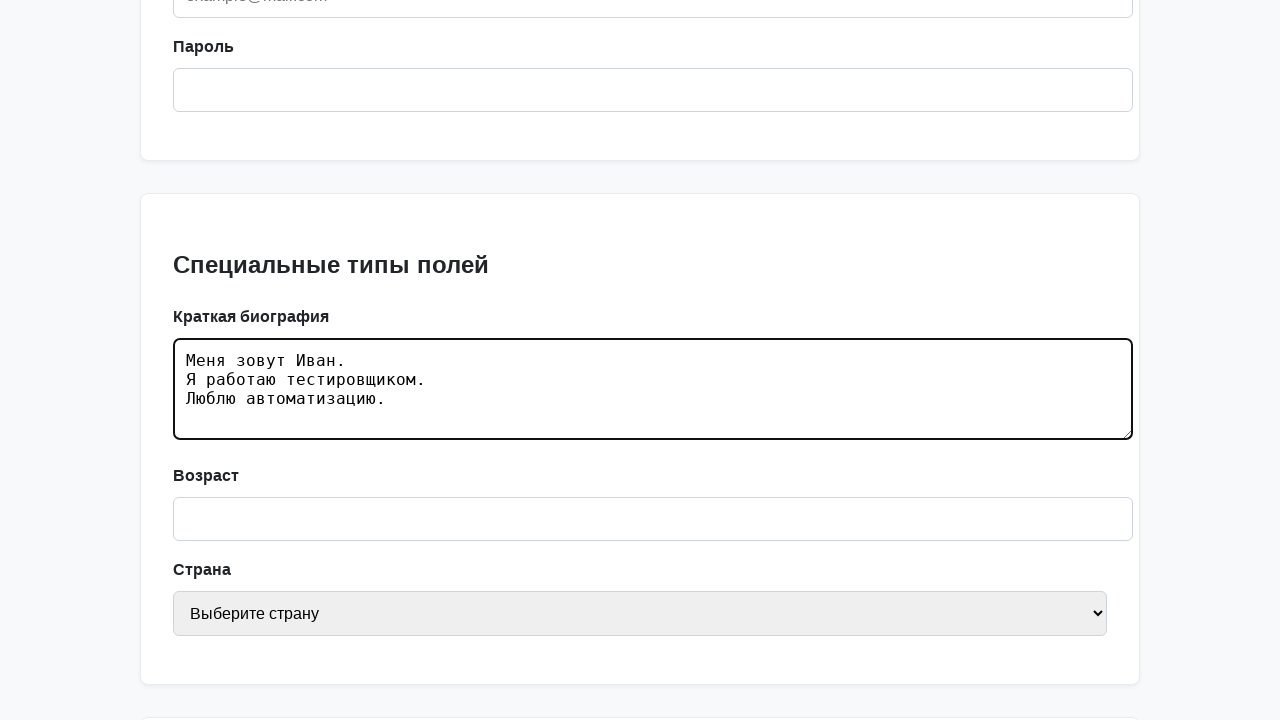

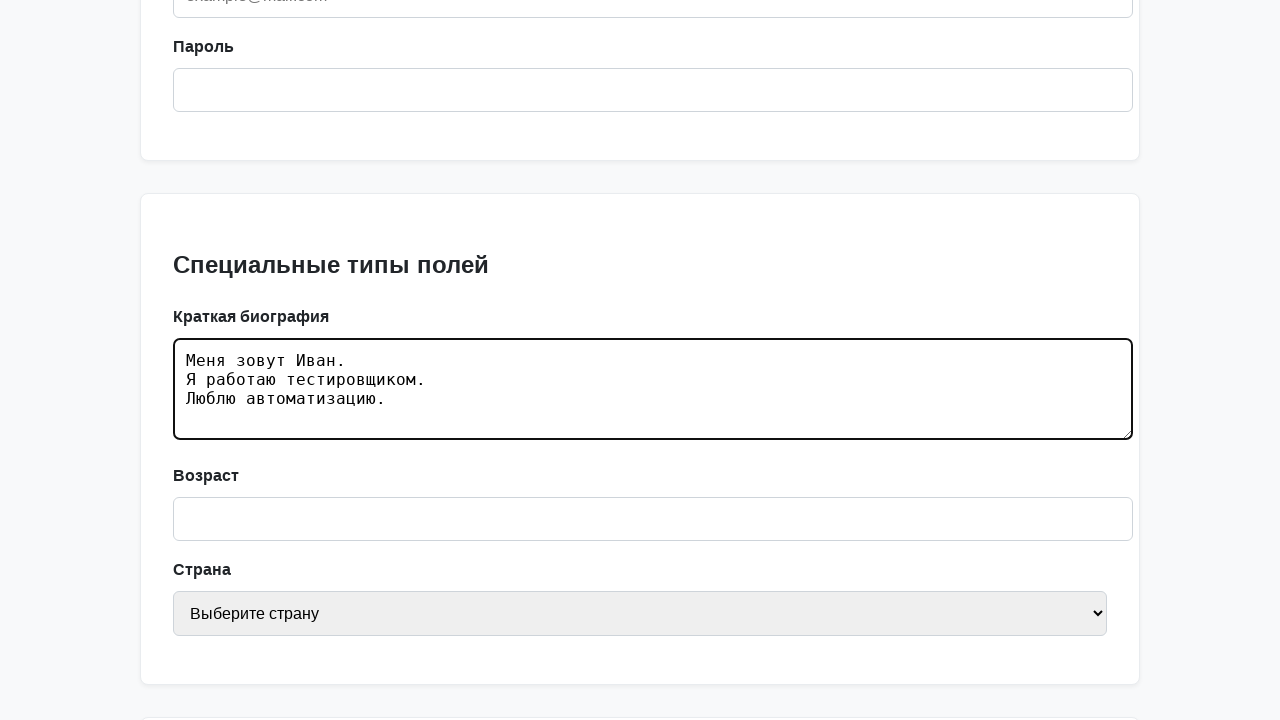